Tests a registration form by filling in first name, last name, and email fields, then submitting the form and verifying the success message

Starting URL: http://suninjuly.github.io/registration1.html

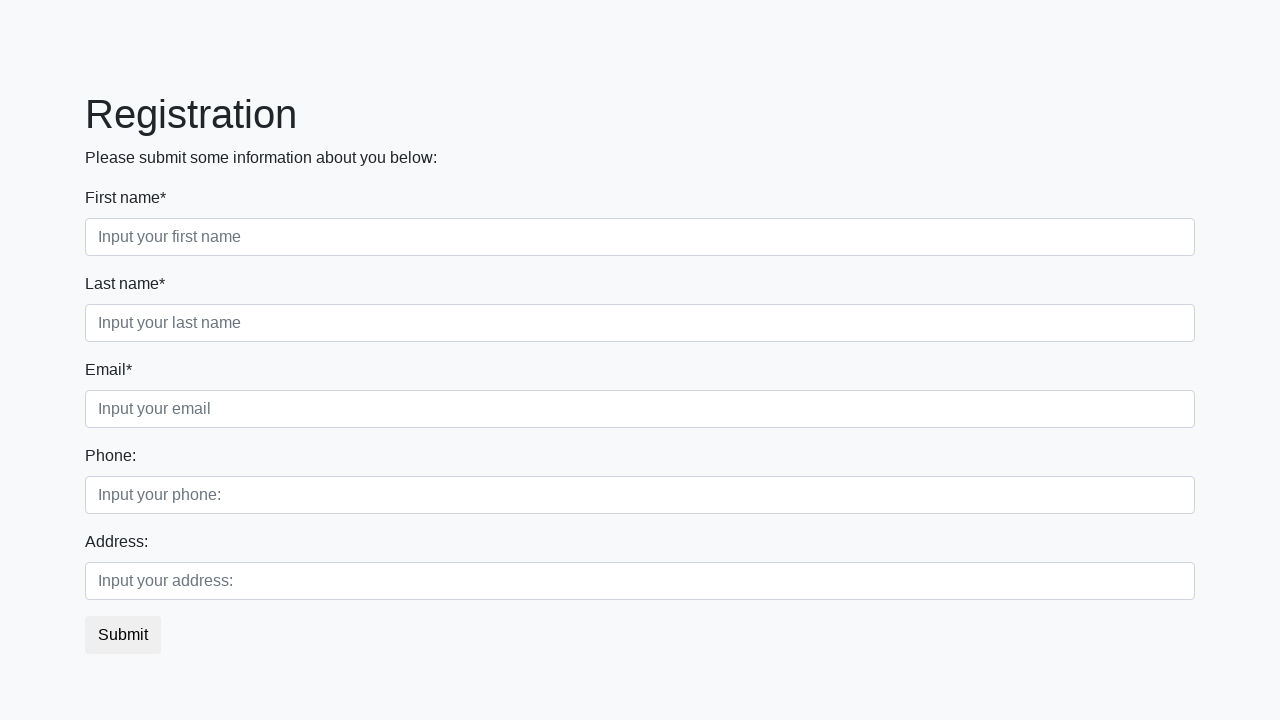

Filled first name field with 'Maksim' on .form-control.first
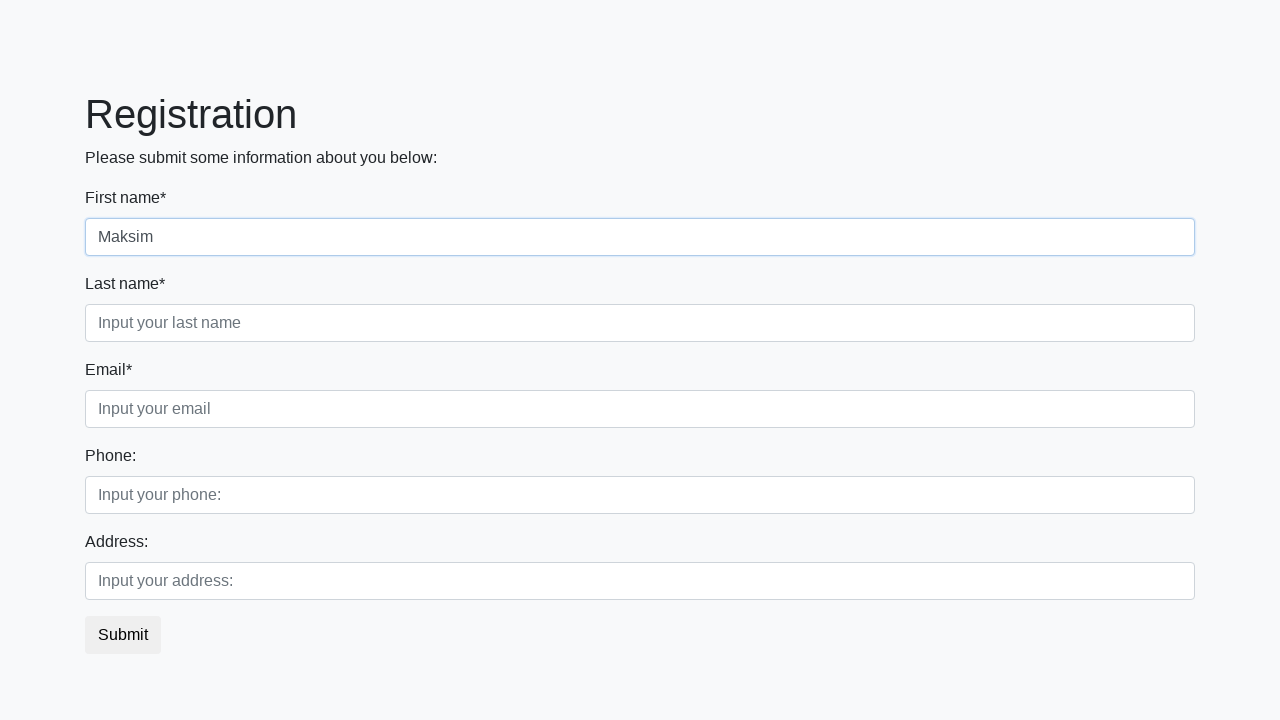

Filled last name field with 'Kry' on .form-control.second
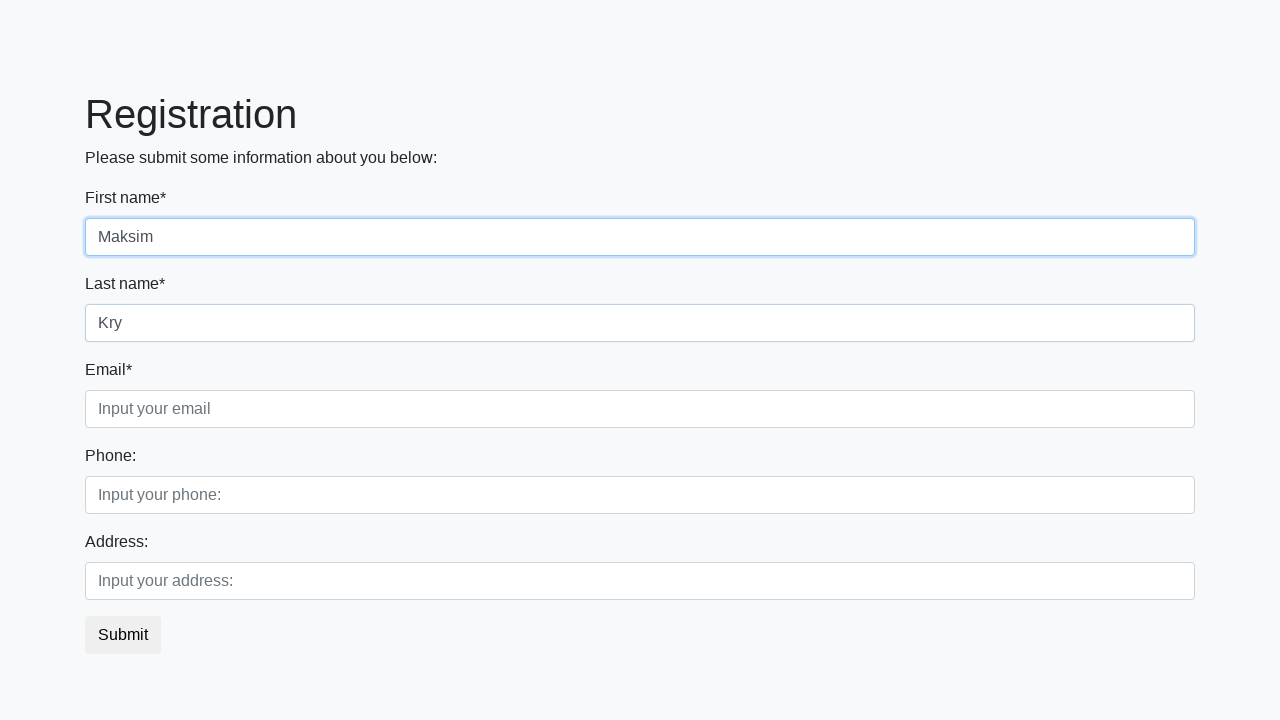

Filled email field with 'Kry@mail.ru' on .form-control.third
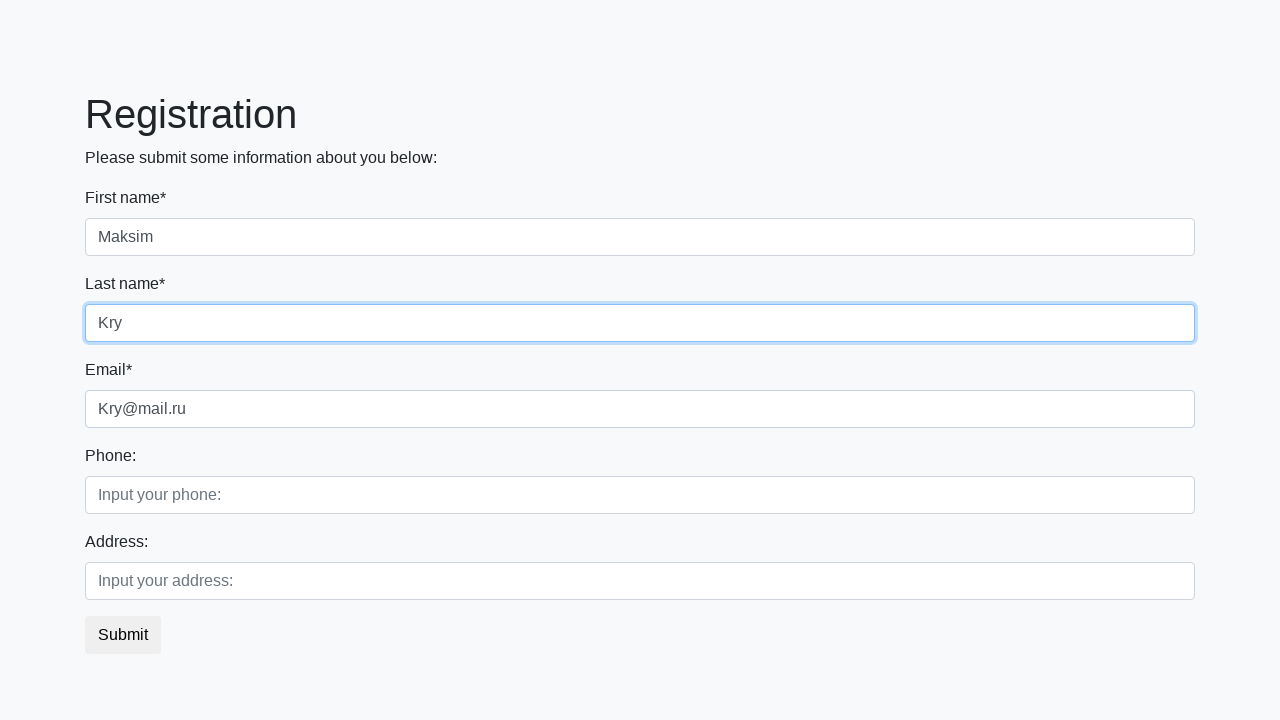

Clicked submit button to register at (123, 635) on button.btn
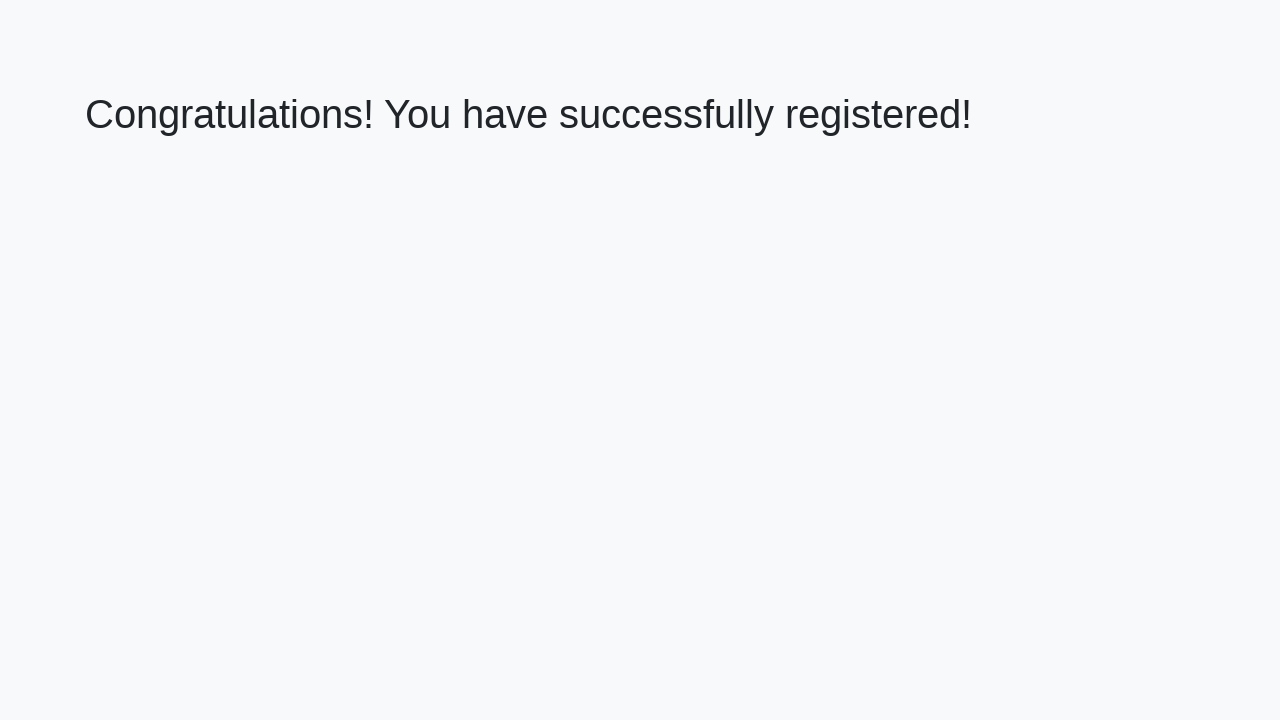

Success page loaded with h1 element visible
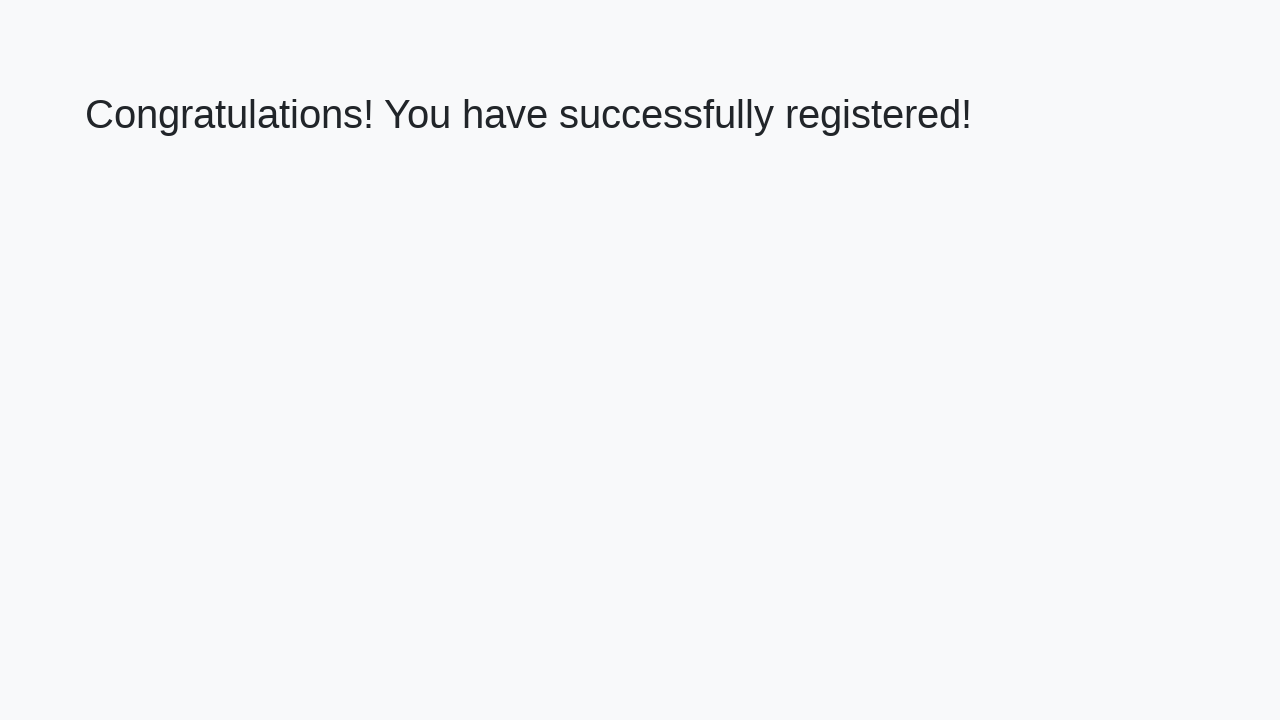

Retrieved success message text: 'Congratulations! You have successfully registered!'
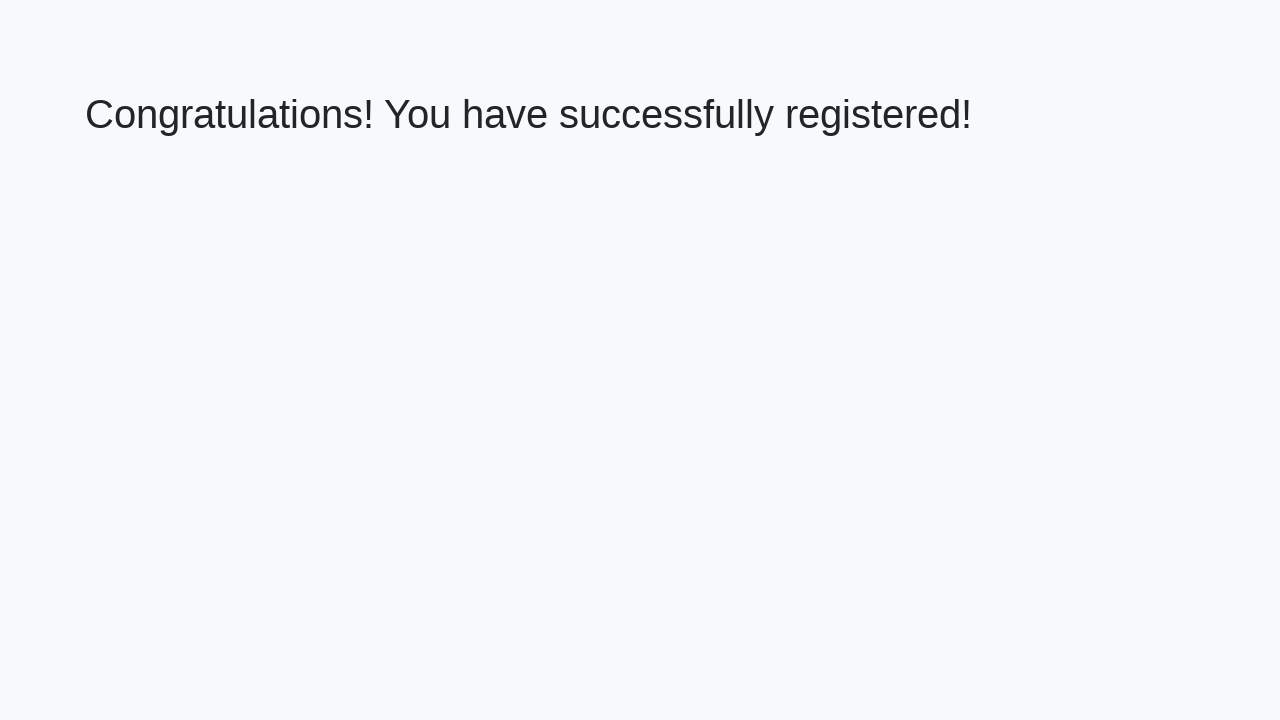

Verified success message matches expected text
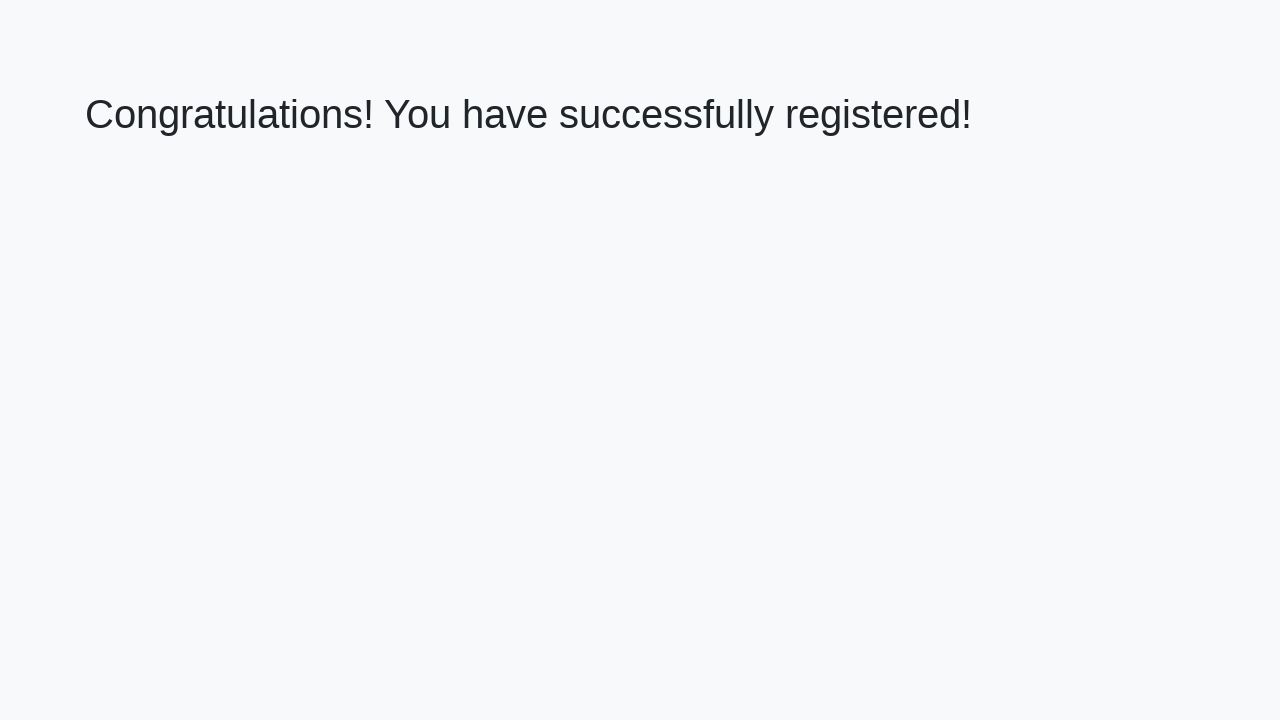

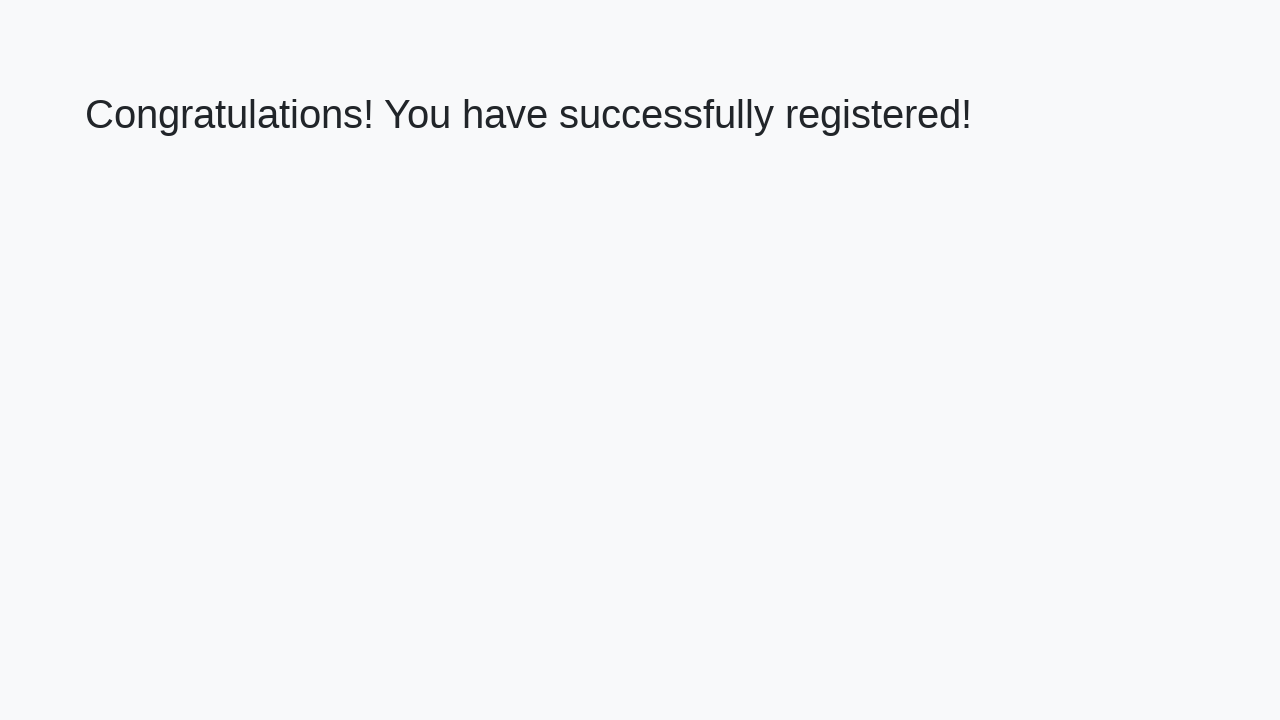